Tests that the education textbox is displayed on the form and fills it with education information if visible

Starting URL: https://automationfc.github.io/basic-form/index.html

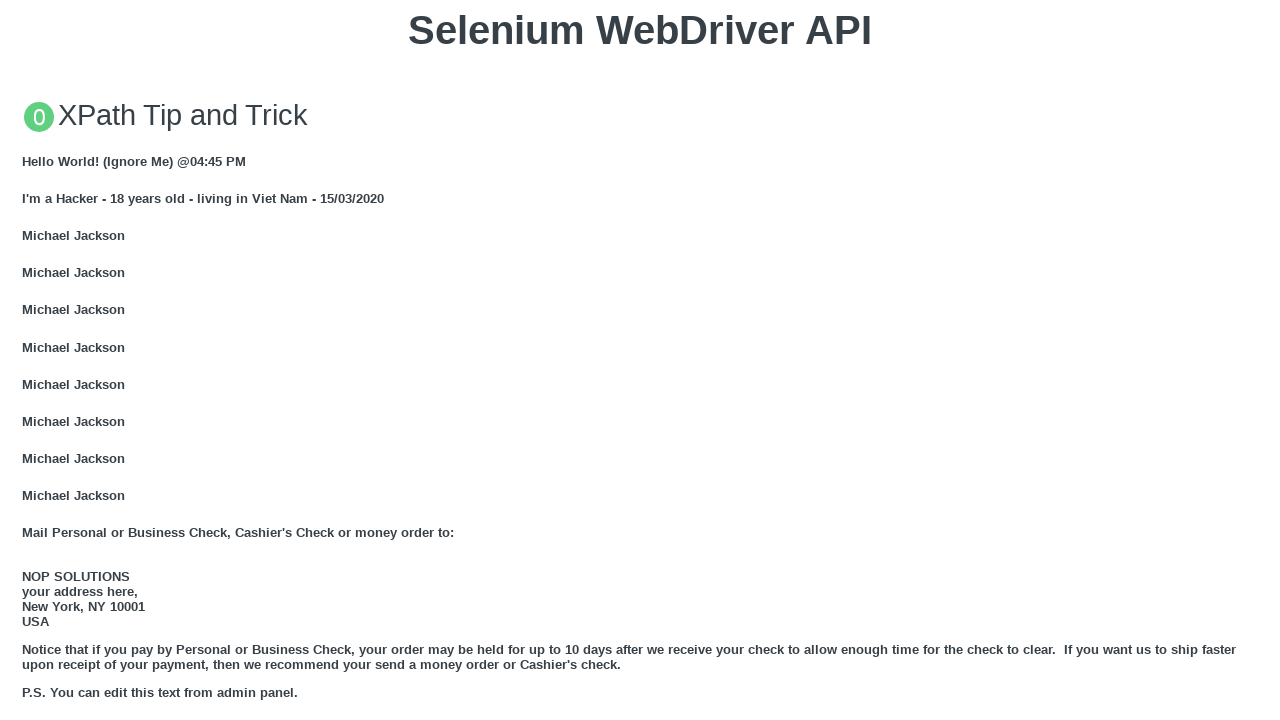

Located education textbox element
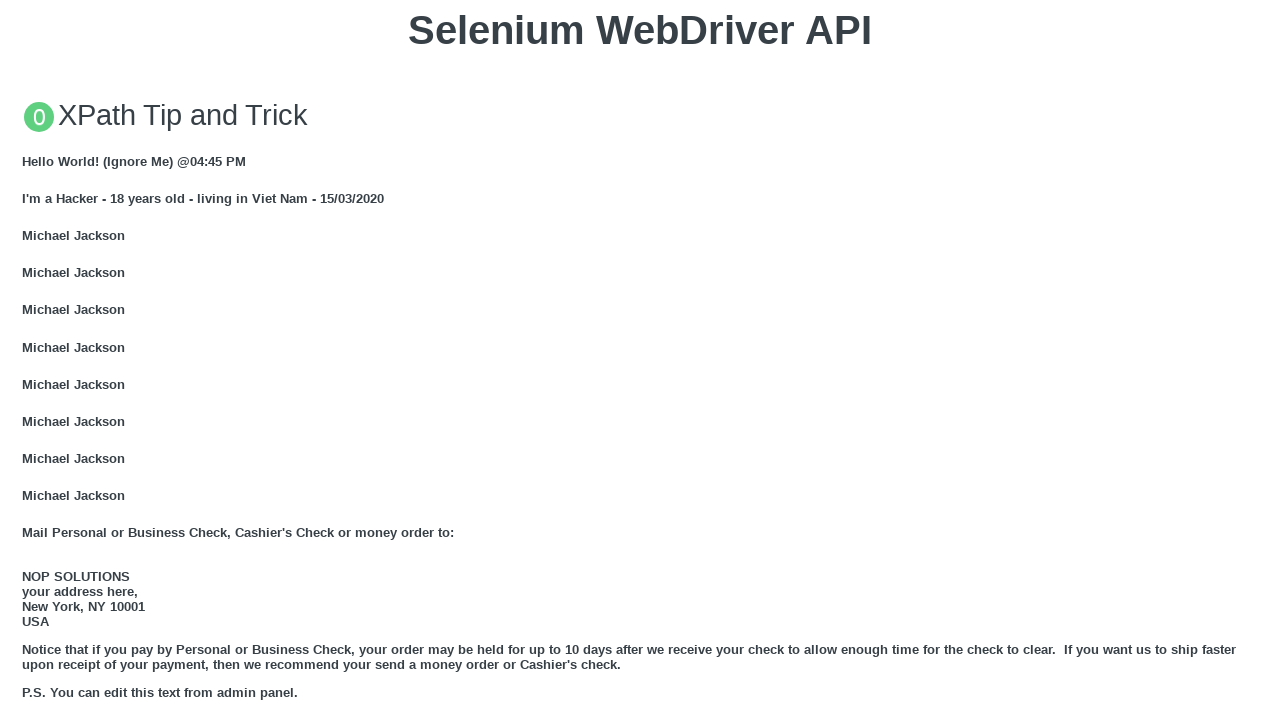

Education textbox is visible on the form
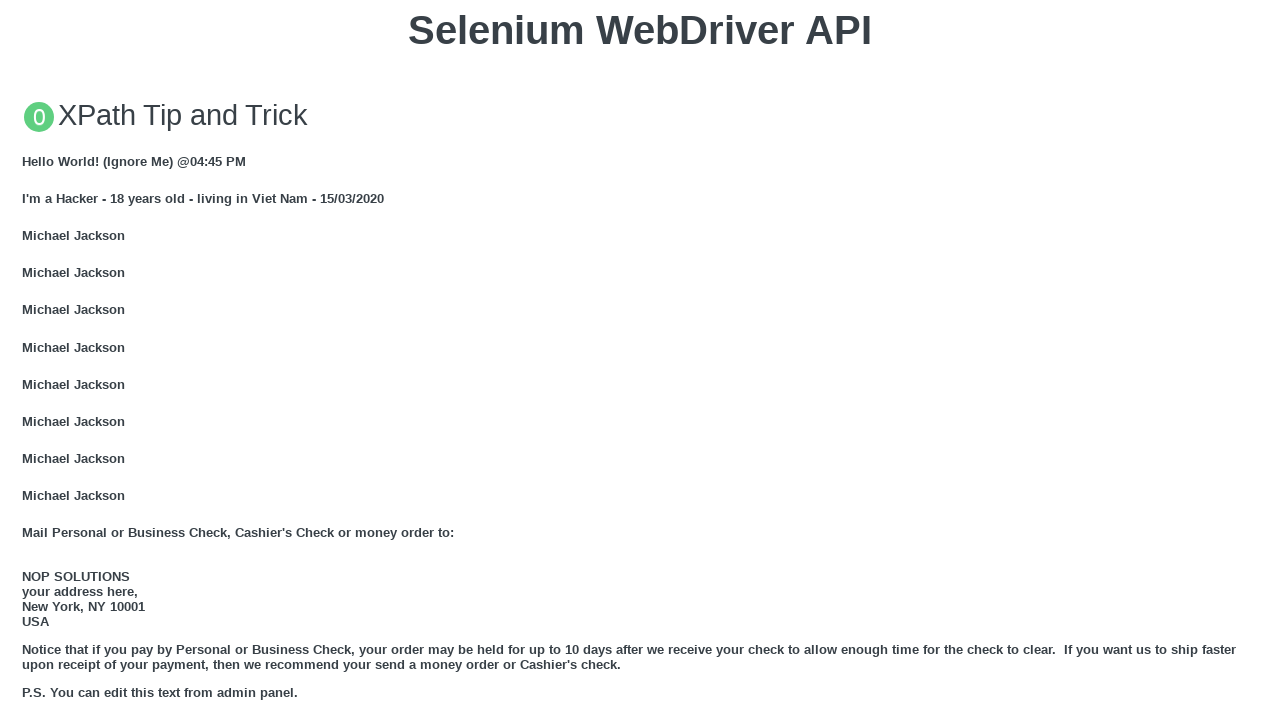

Filled education textbox with 'DHKT' on #edu
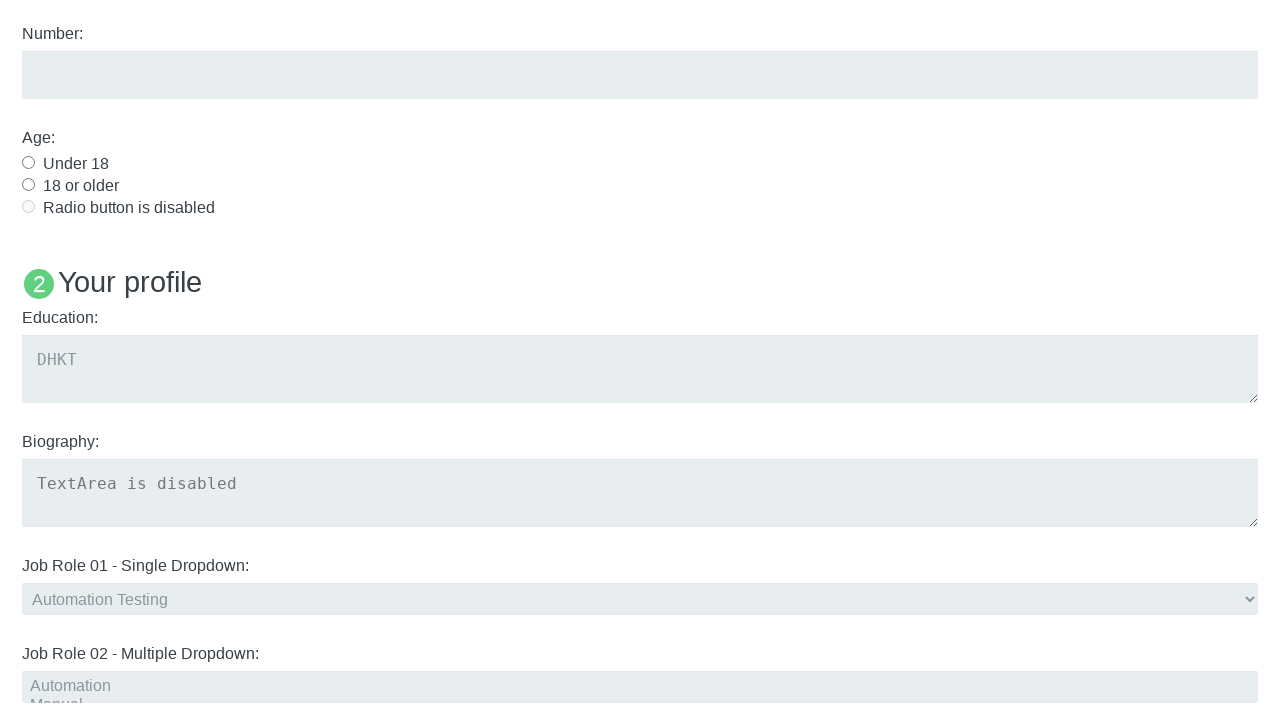

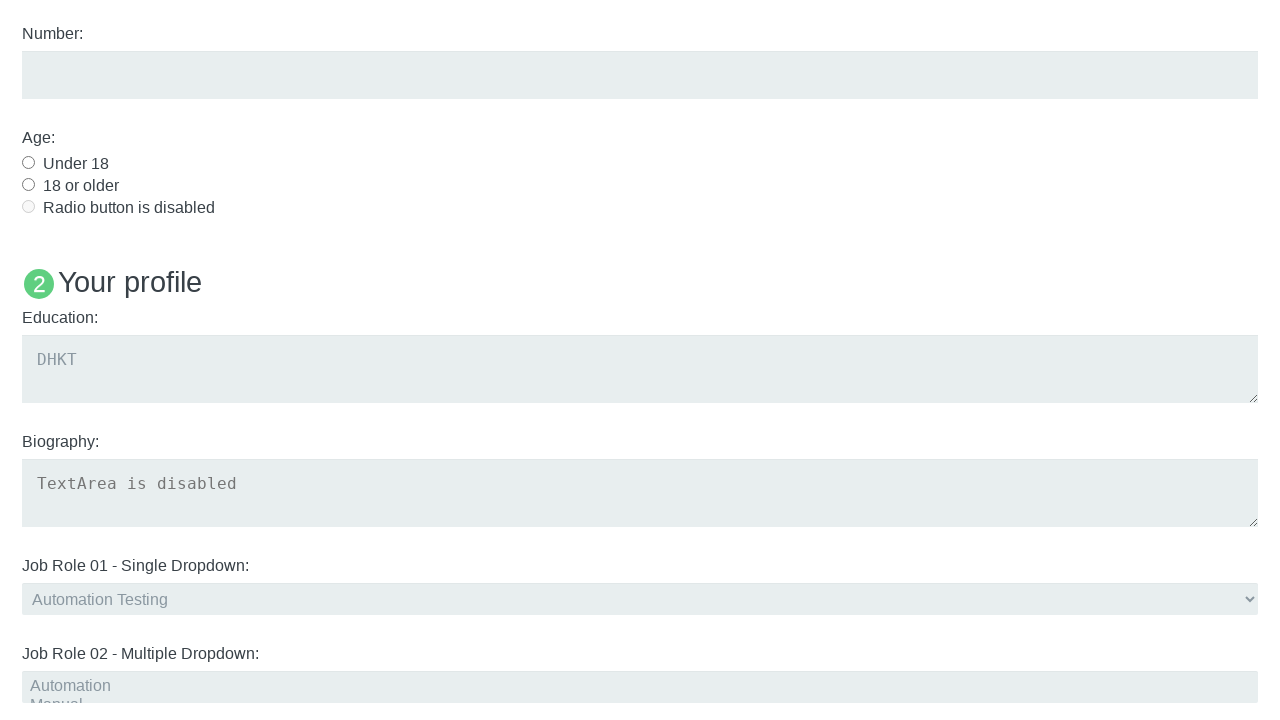